Tests web table functionality by adding multiple new records through a form with various fields including name, email, age, salary, and department

Starting URL: https://demoqa.com/webtables

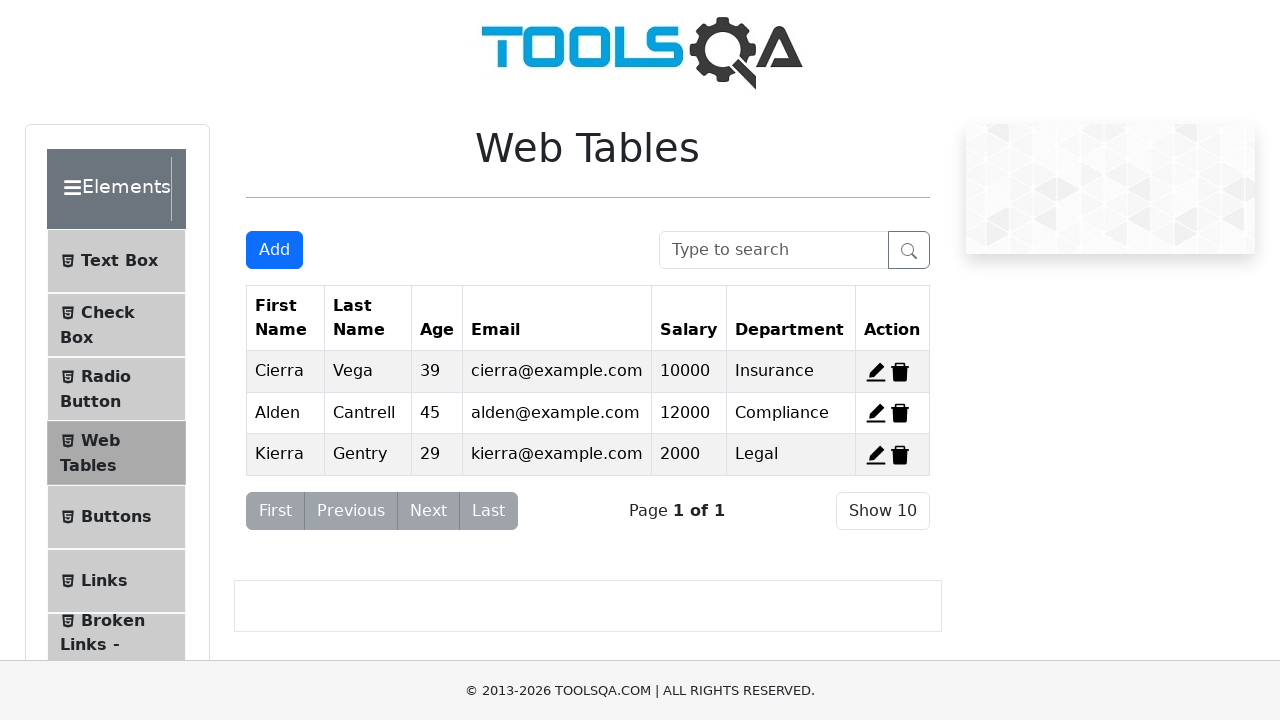

Clicked Add button to open form for adding new record at (274, 250) on #addNewRecordButton
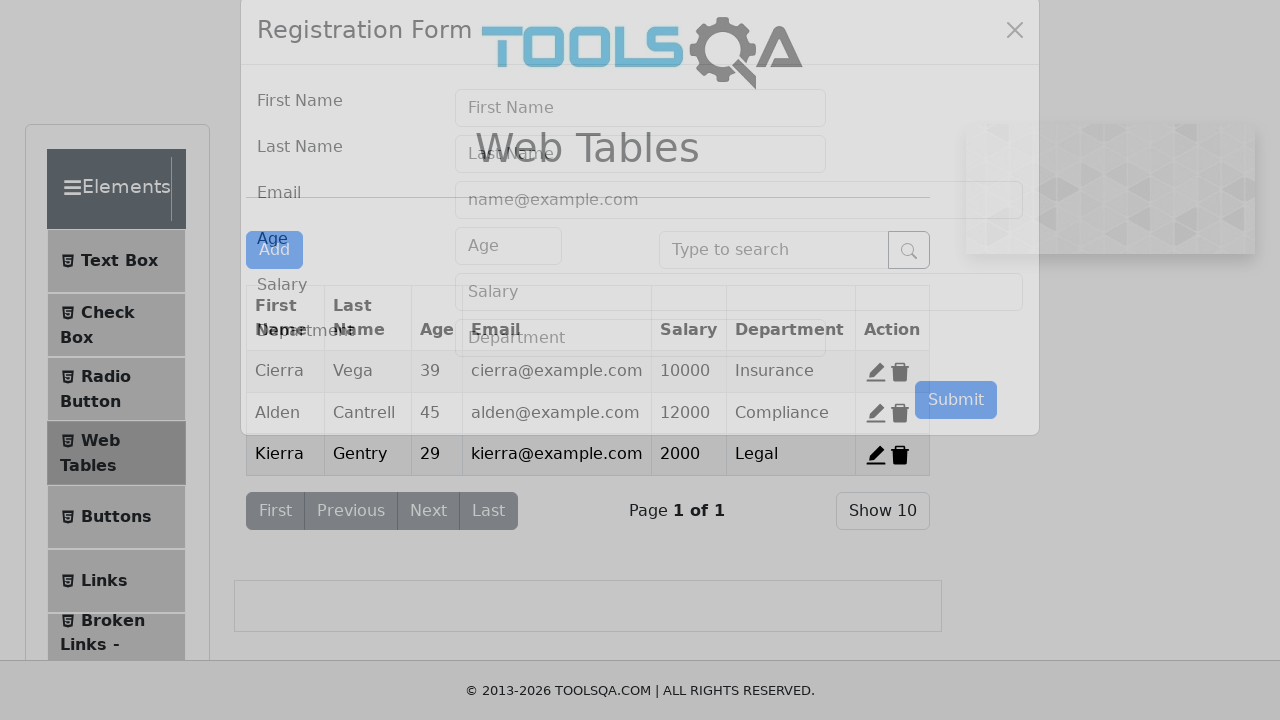

Filled first name field with 'Amsal' on #firstName
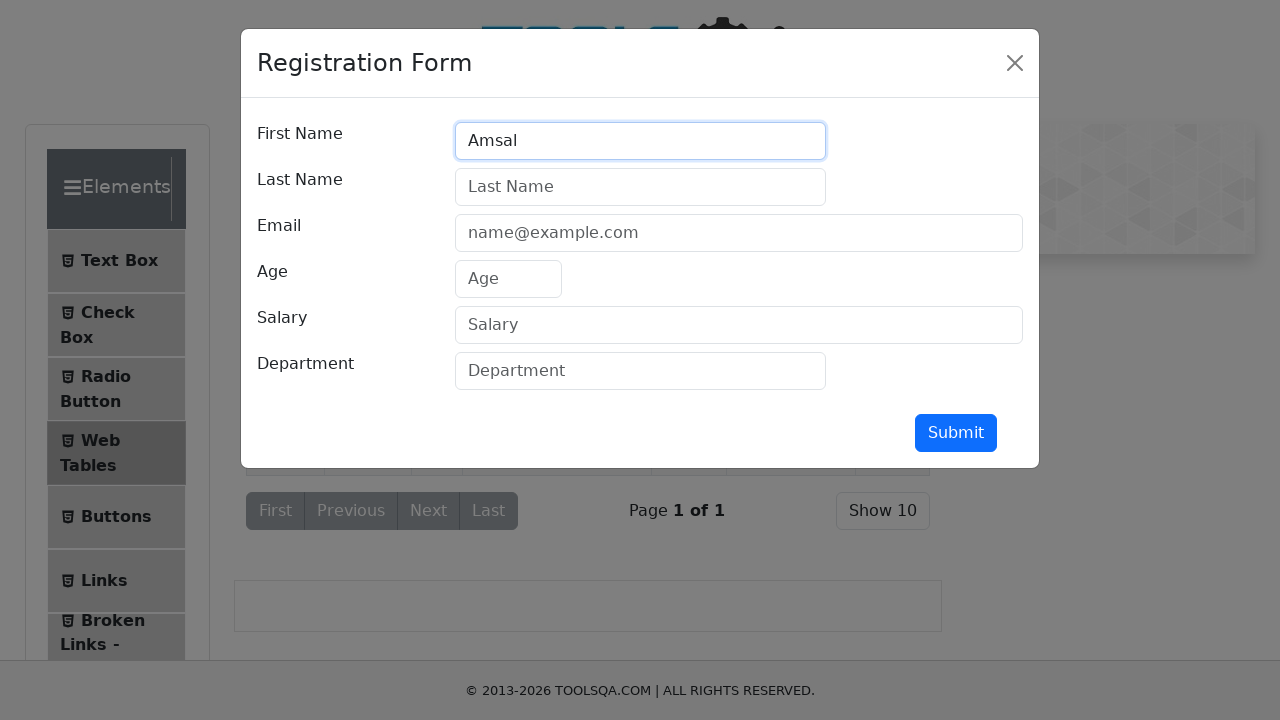

Filled last name field with 'Salom' on #lastName
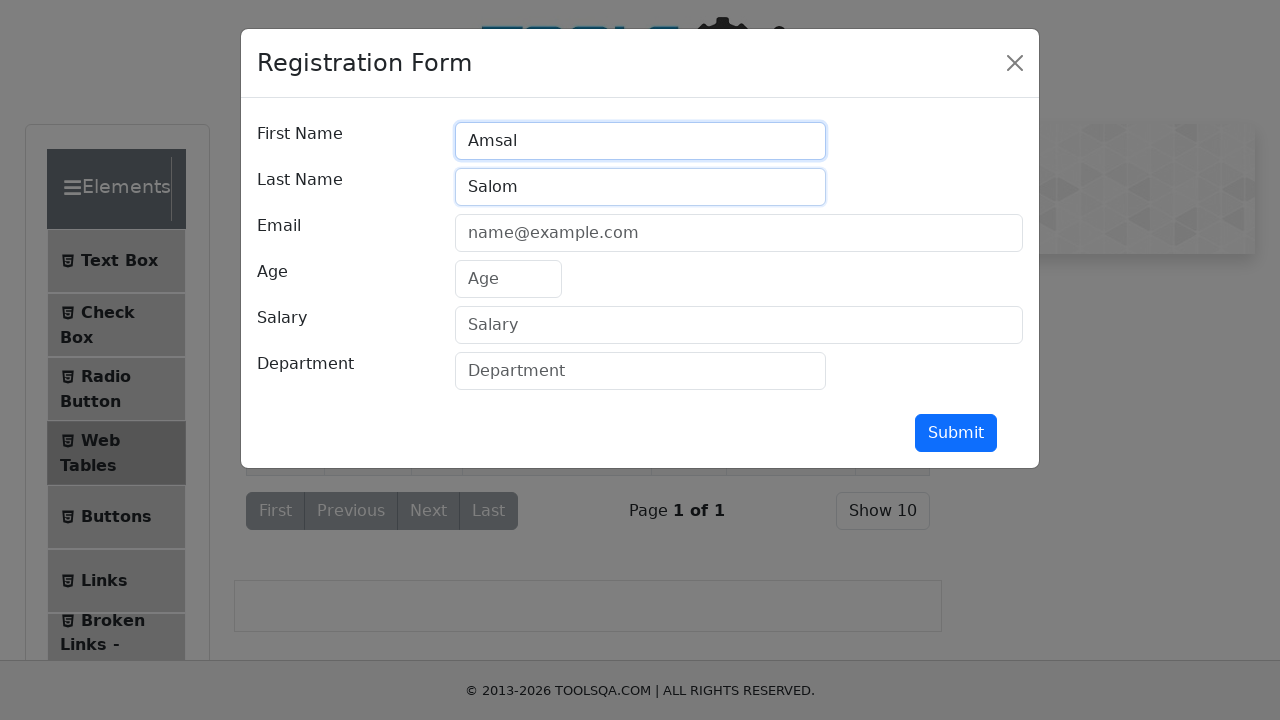

Filled email field with 'amsalom@noobtest.id' on #userEmail
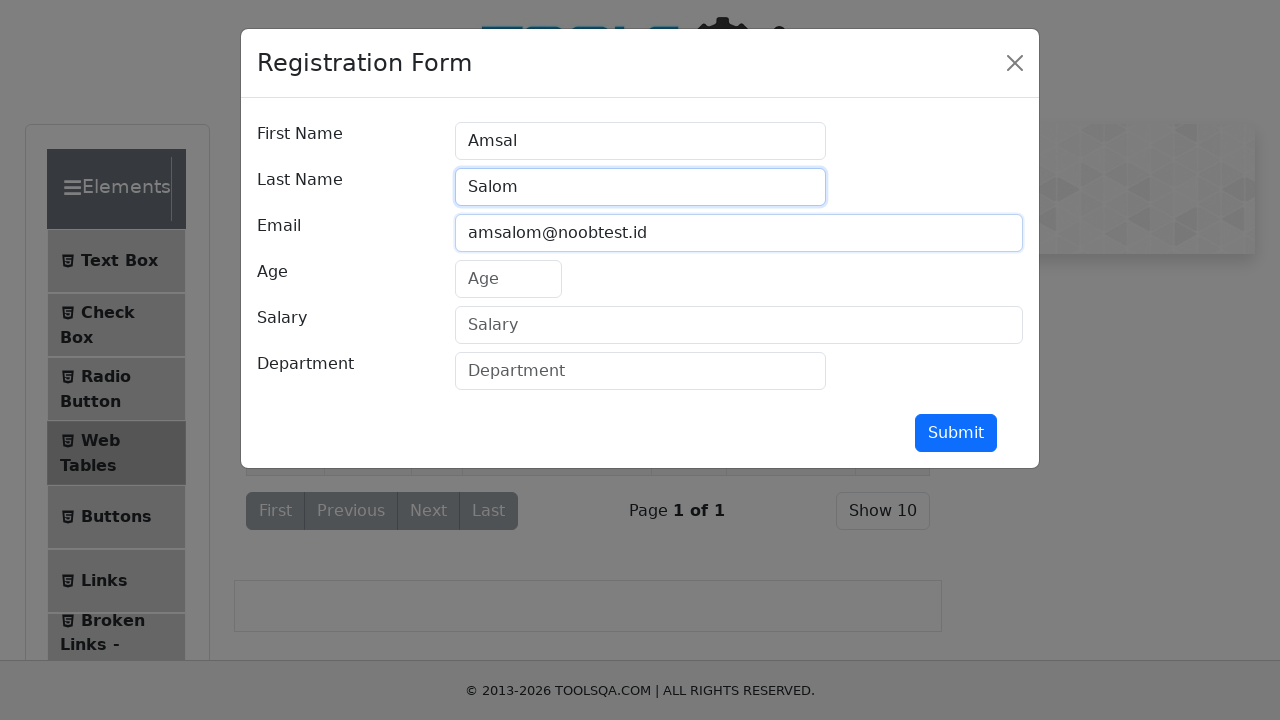

Filled age field with '28' on #age
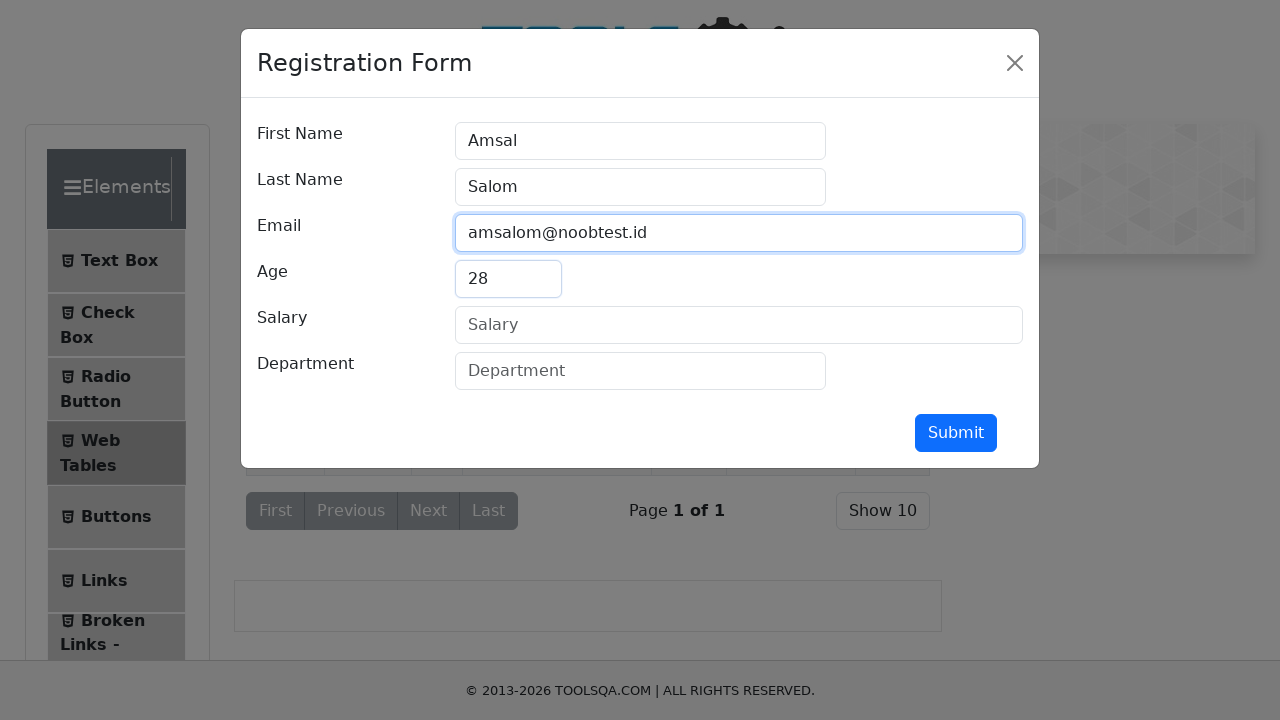

Filled salary field with '5000' on #salary
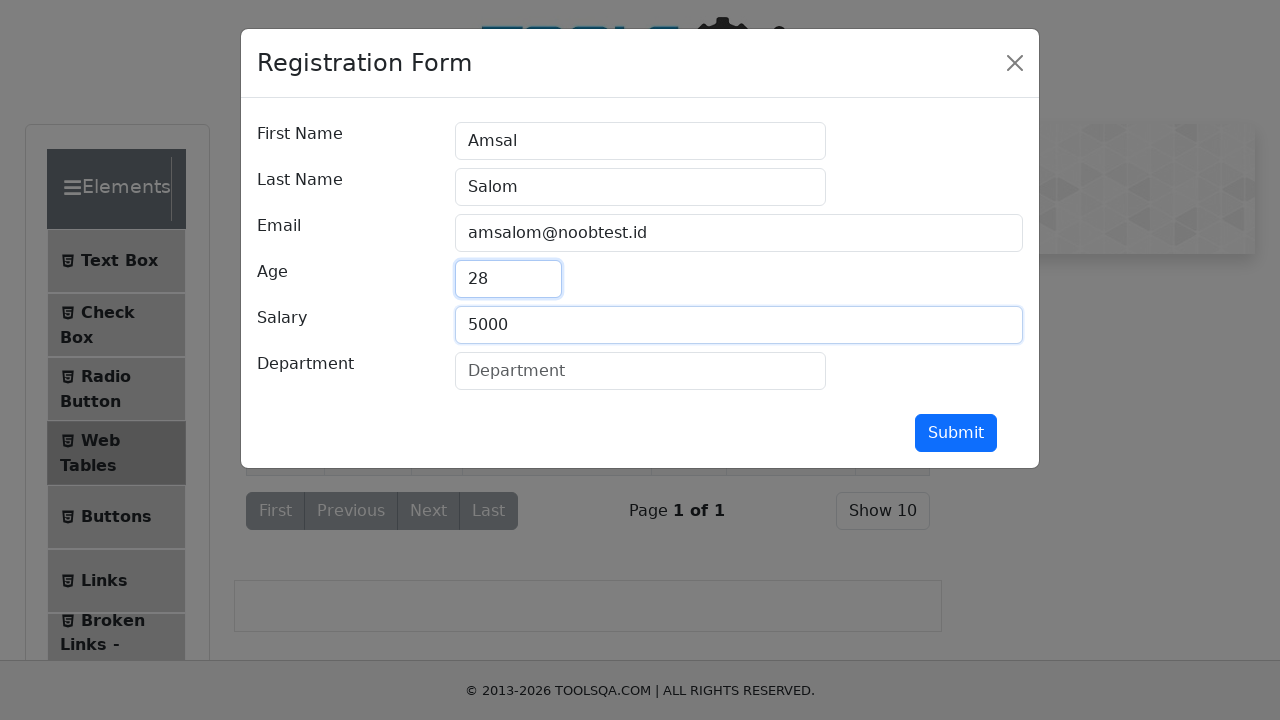

Filled department field with 'IT Support' on #department
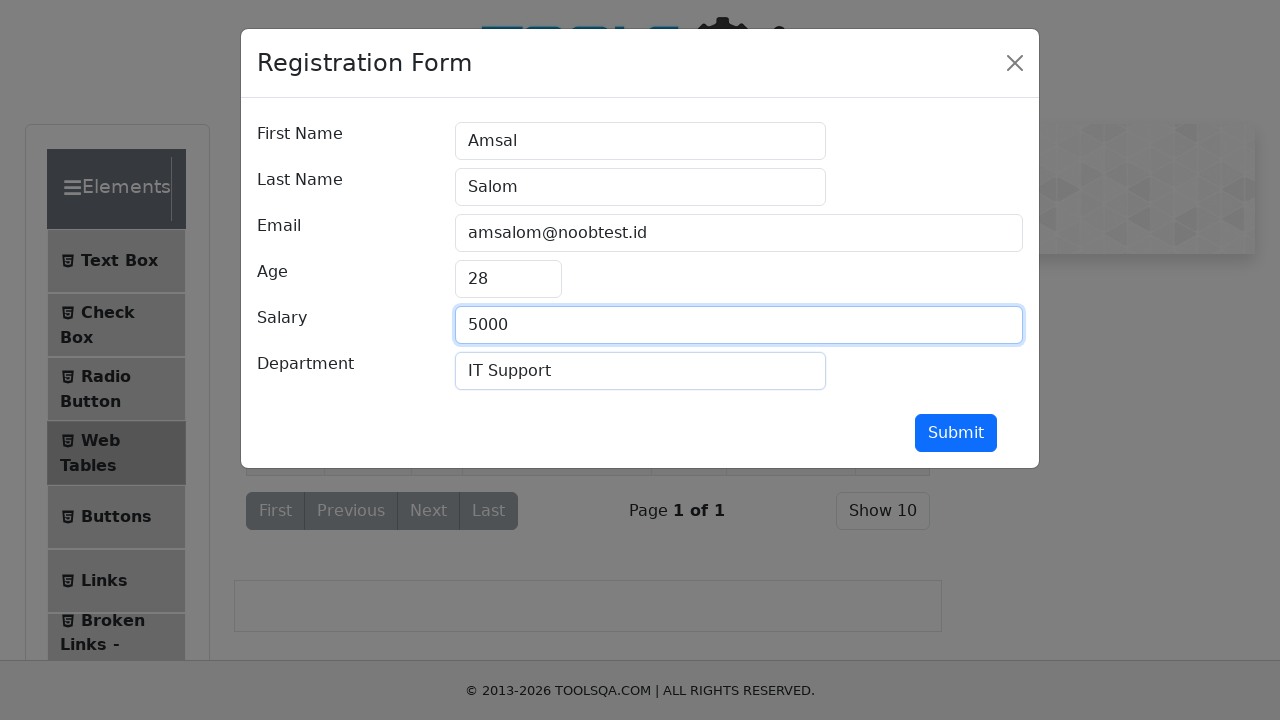

Submitted form to add record for Amsal Salom at (956, 433) on #submit
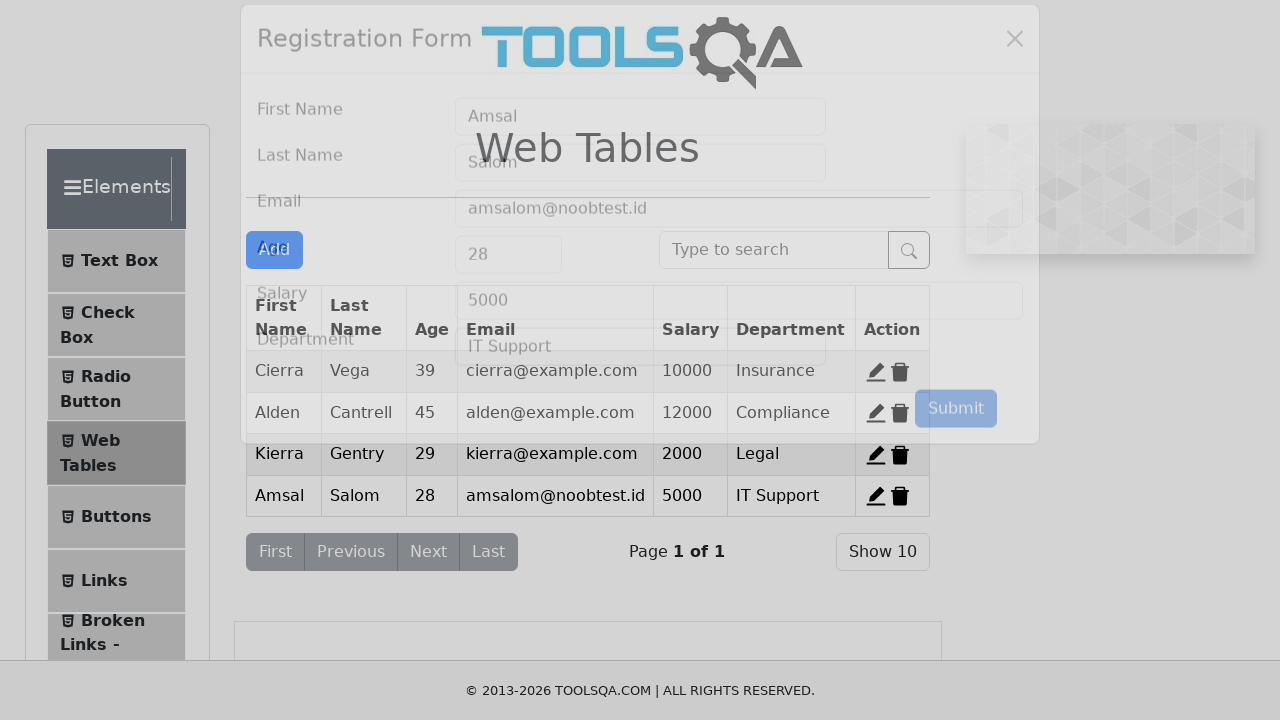

Clicked Add button to open form for adding new record at (274, 250) on #addNewRecordButton
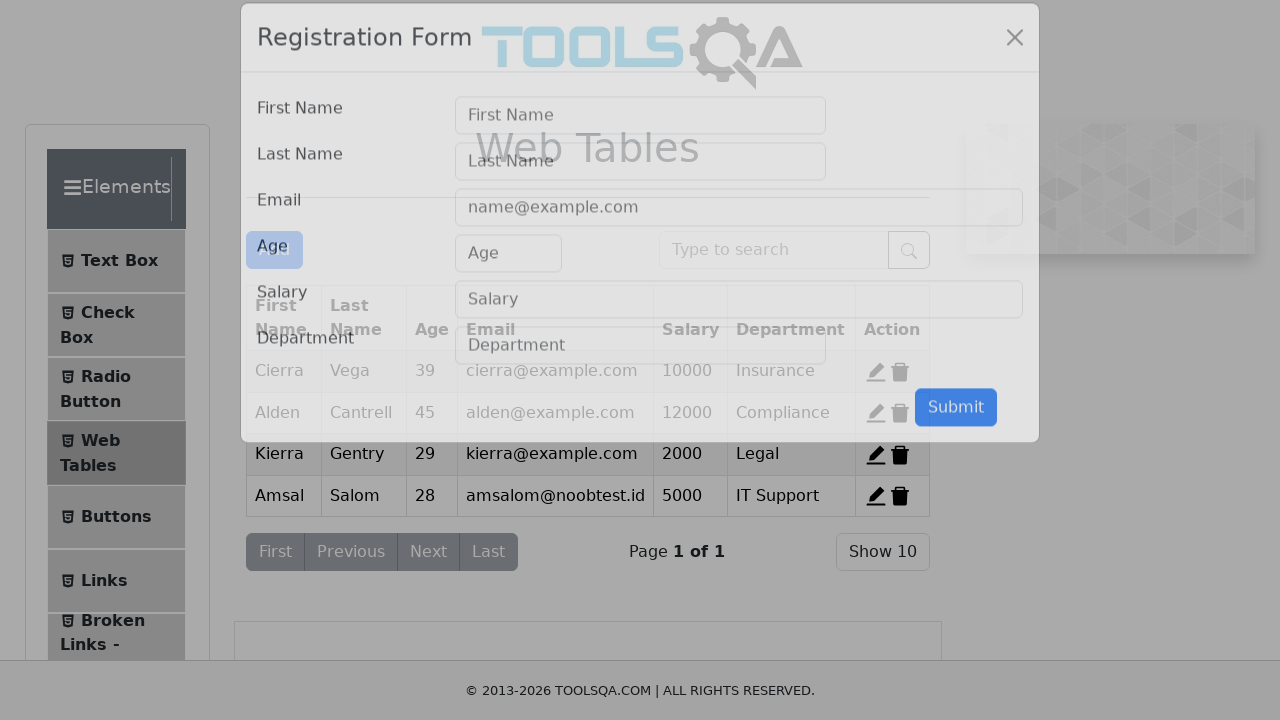

Filled first name field with 'Dita' on #firstName
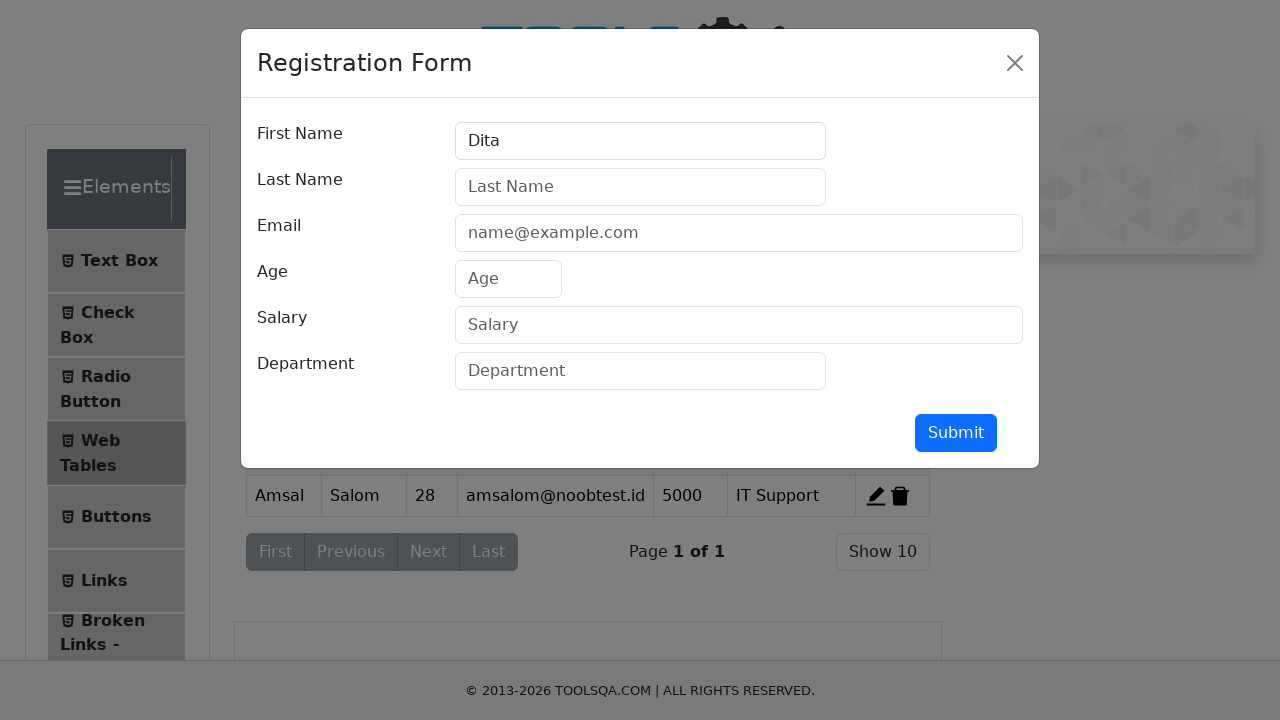

Filled last name field with 'Karang' on #lastName
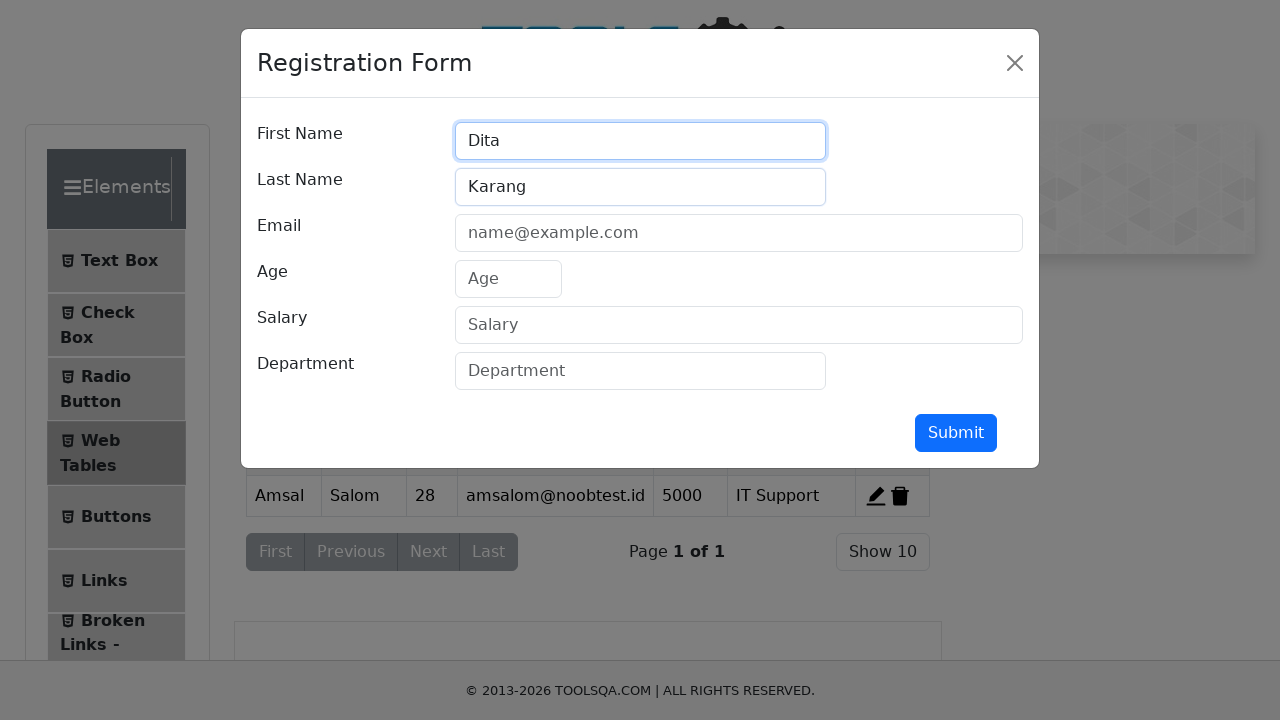

Filled email field with 'ditaka@noobtest.id' on #userEmail
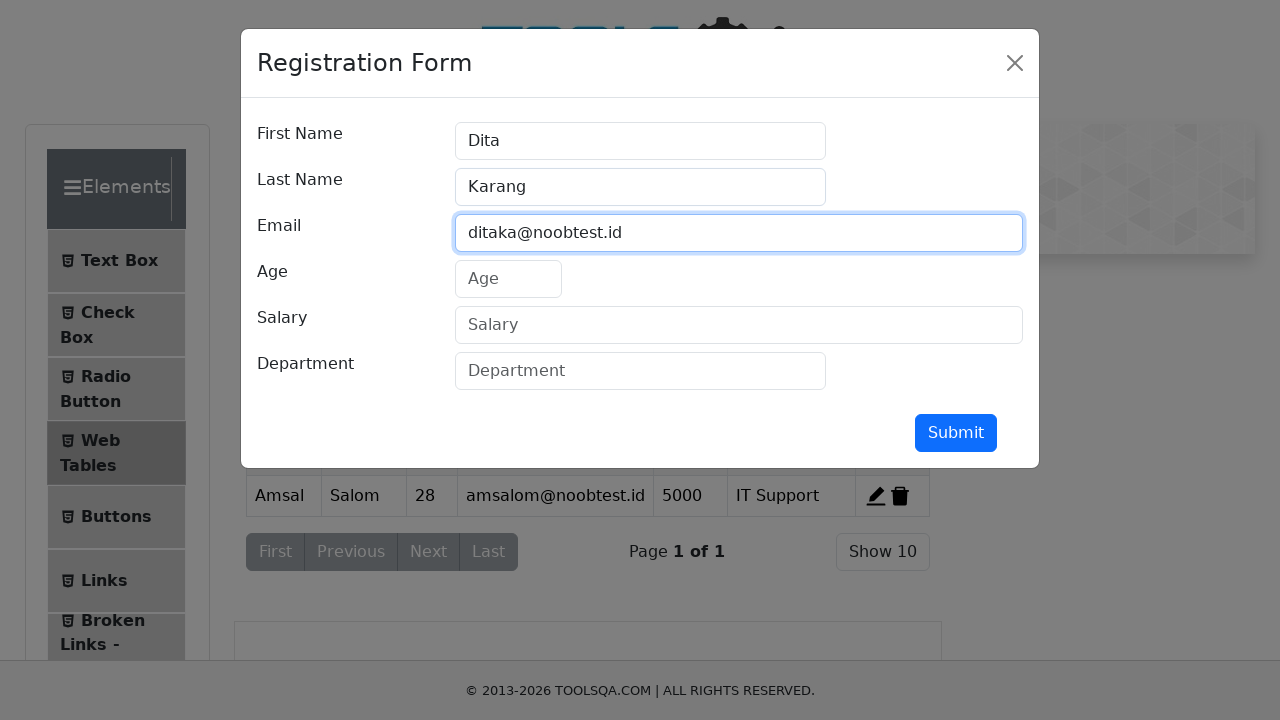

Filled age field with '23' on #age
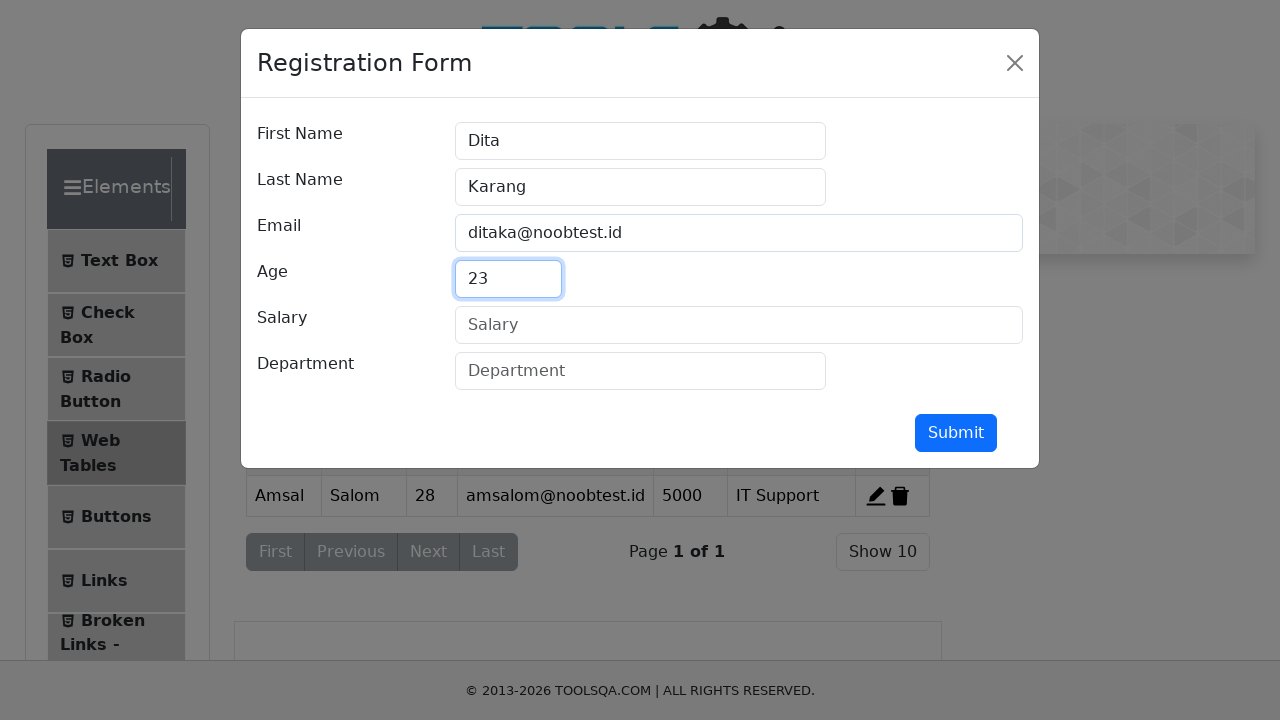

Filled salary field with '4500' on #salary
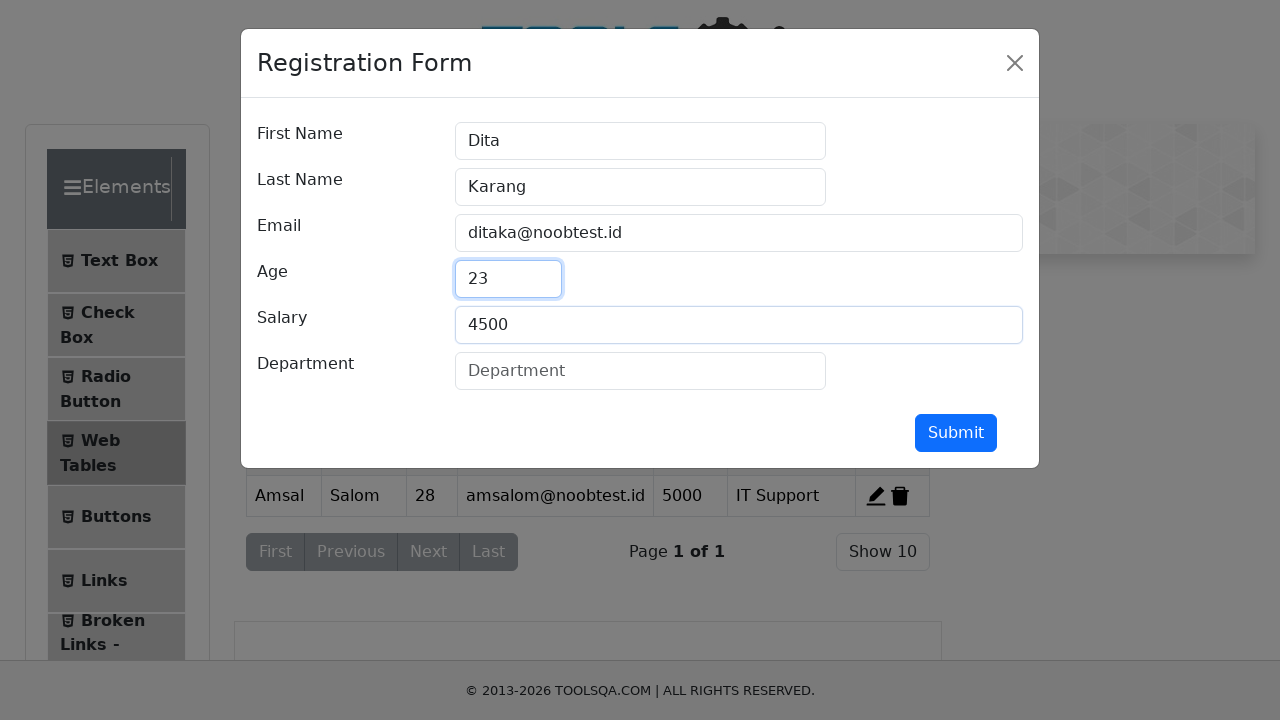

Filled department field with 'IT Admin' on #department
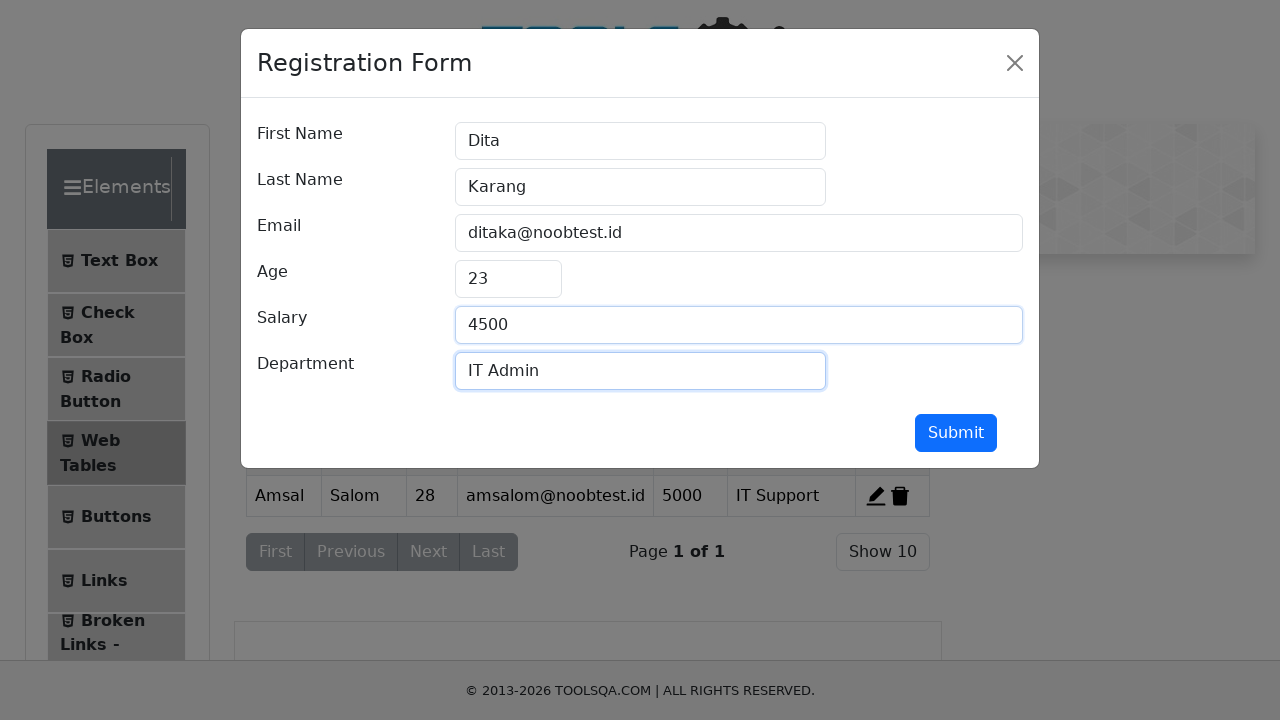

Submitted form to add record for Dita Karang at (956, 433) on #submit
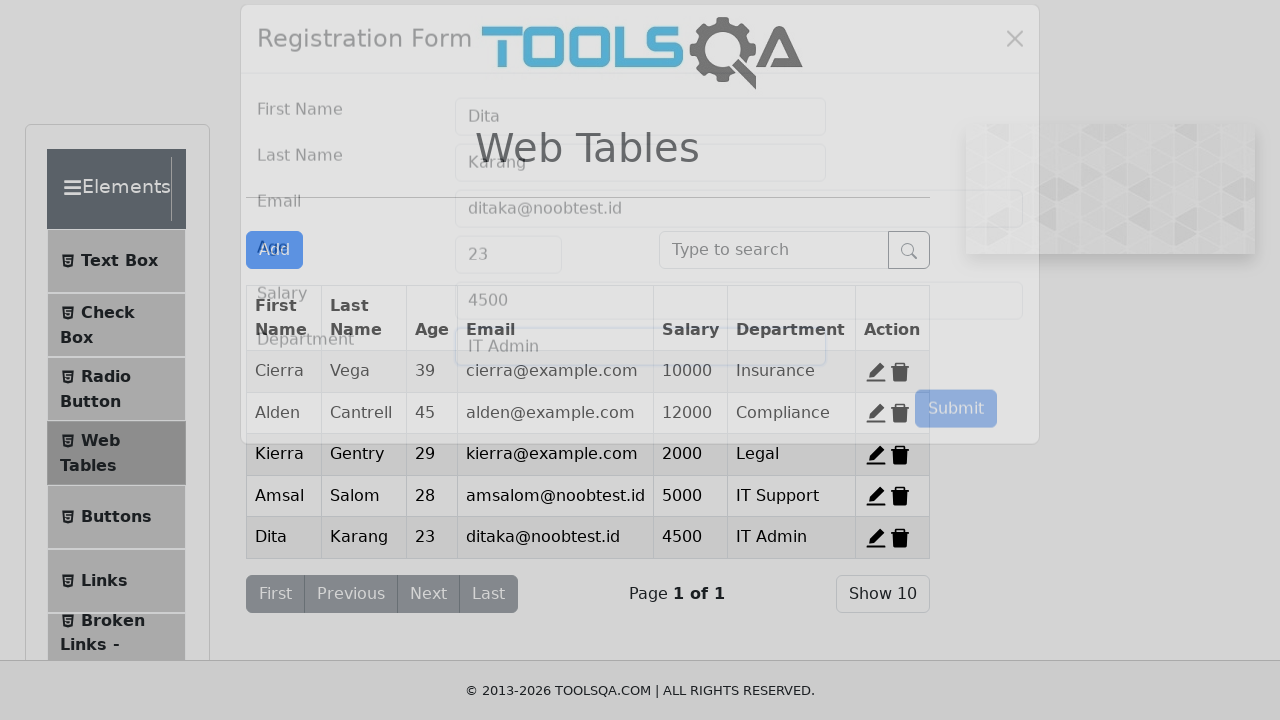

Clicked Add button to open form for adding new record at (274, 250) on #addNewRecordButton
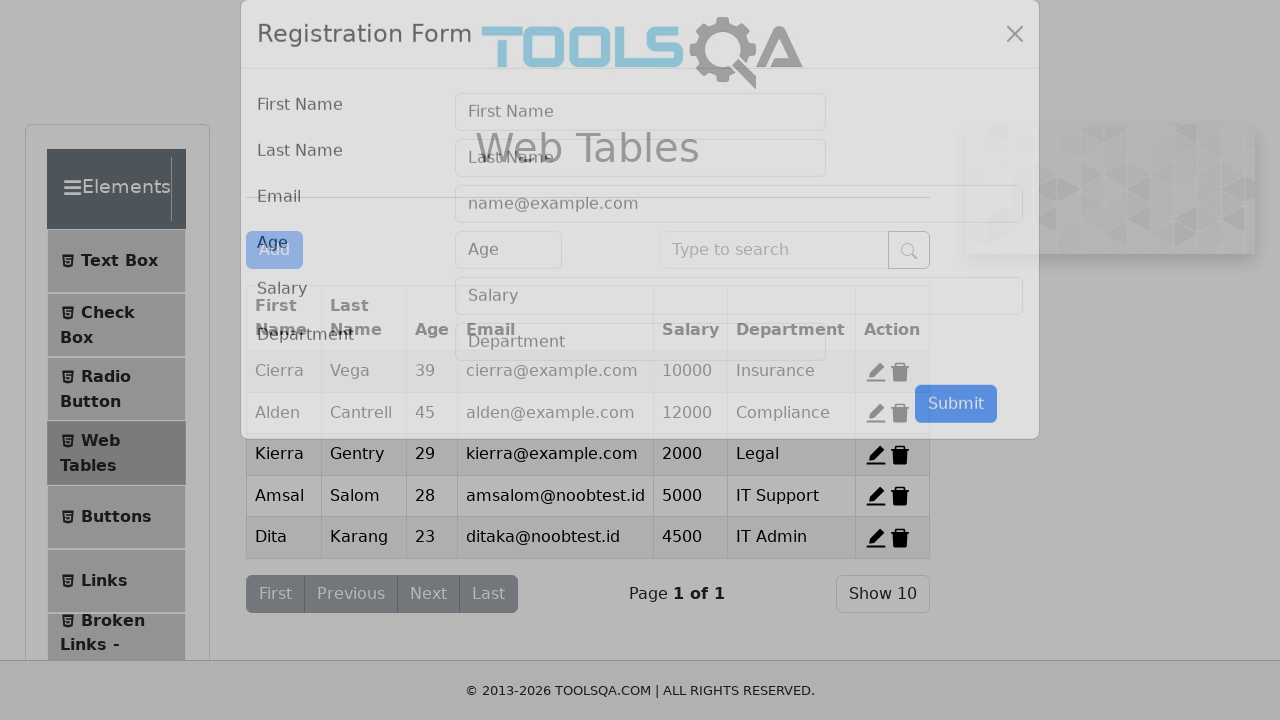

Filled first name field with 'Febrian' on #firstName
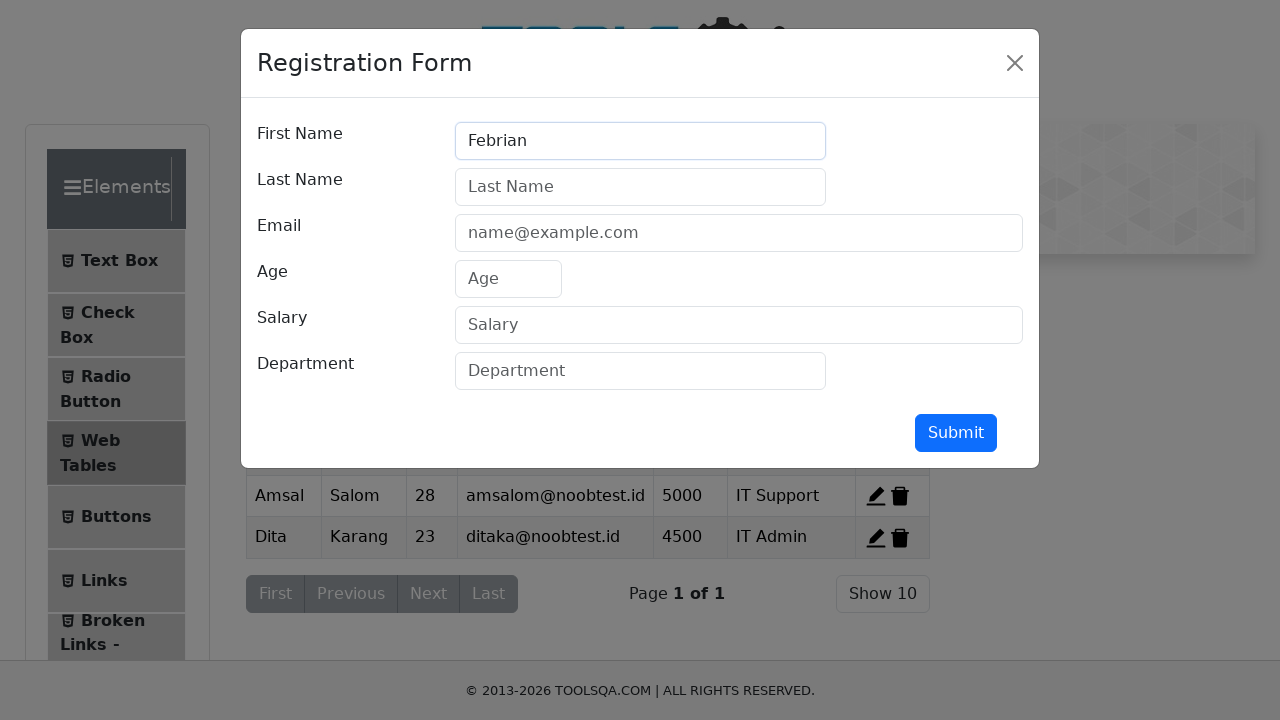

Filled last name field with 'Nur' on #lastName
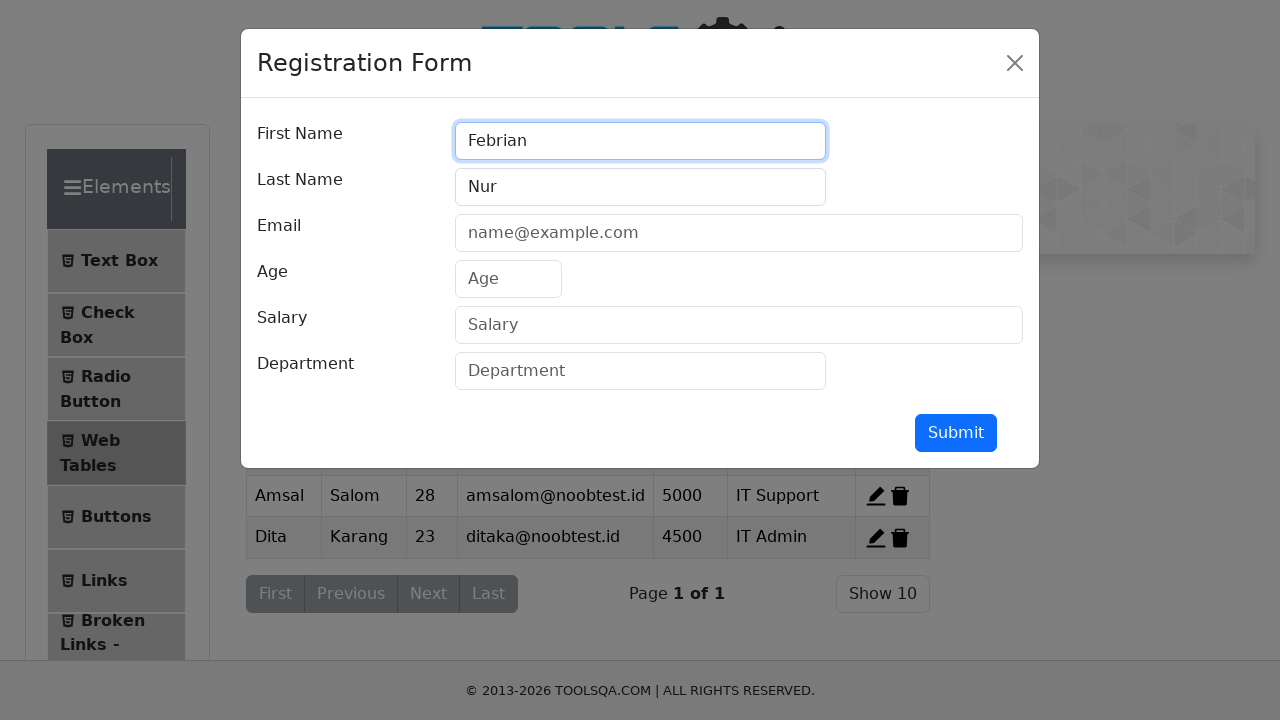

Filled email field with 'febrianu@noobtest.id' on #userEmail
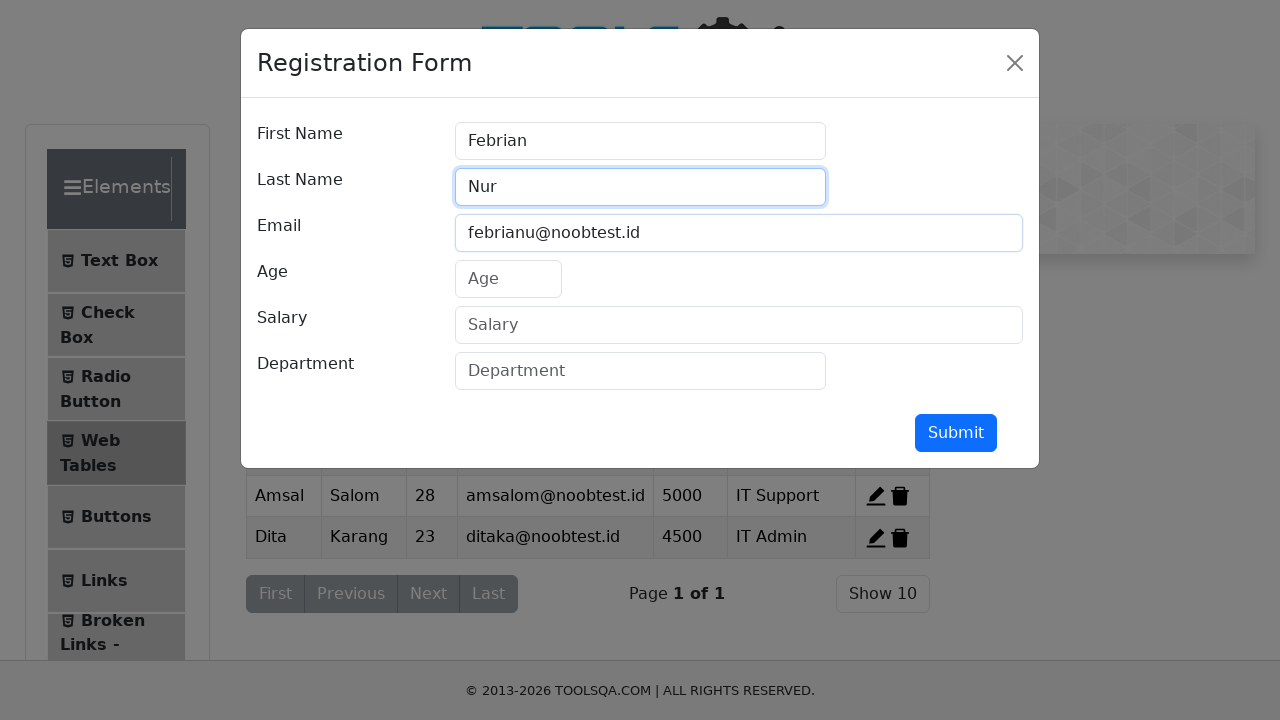

Filled age field with '24' on #age
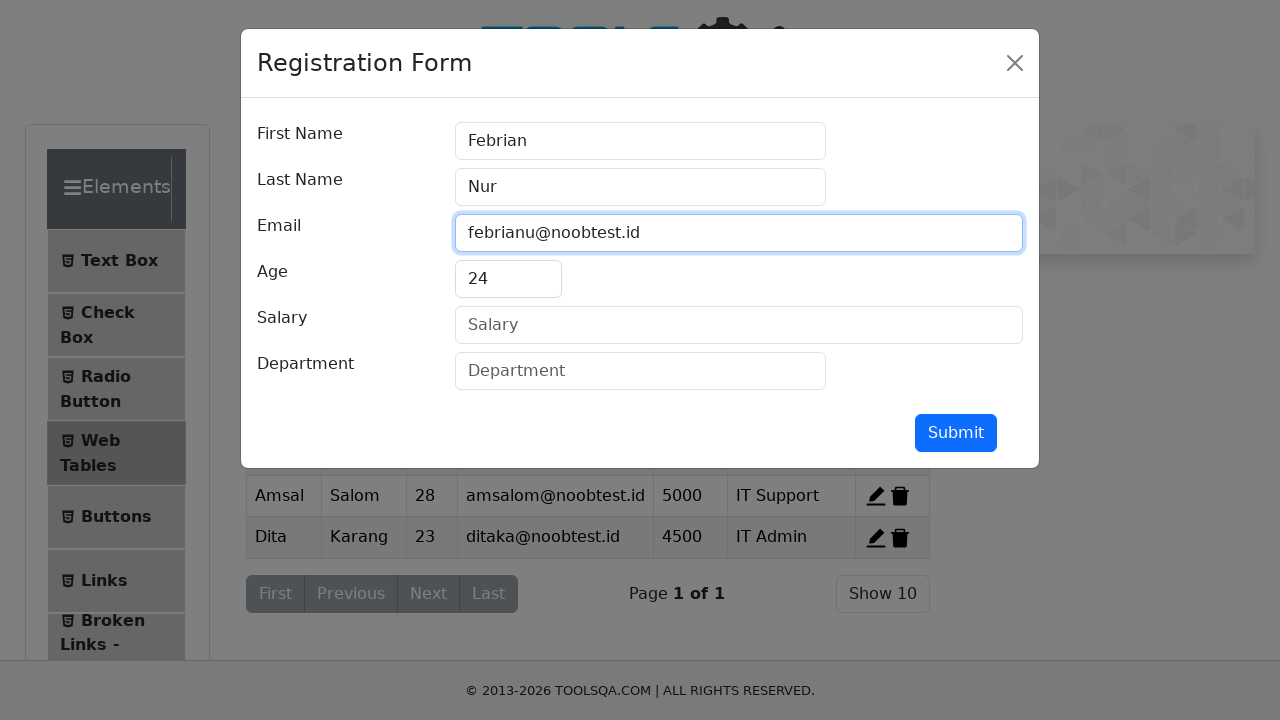

Filled salary field with '6000' on #salary
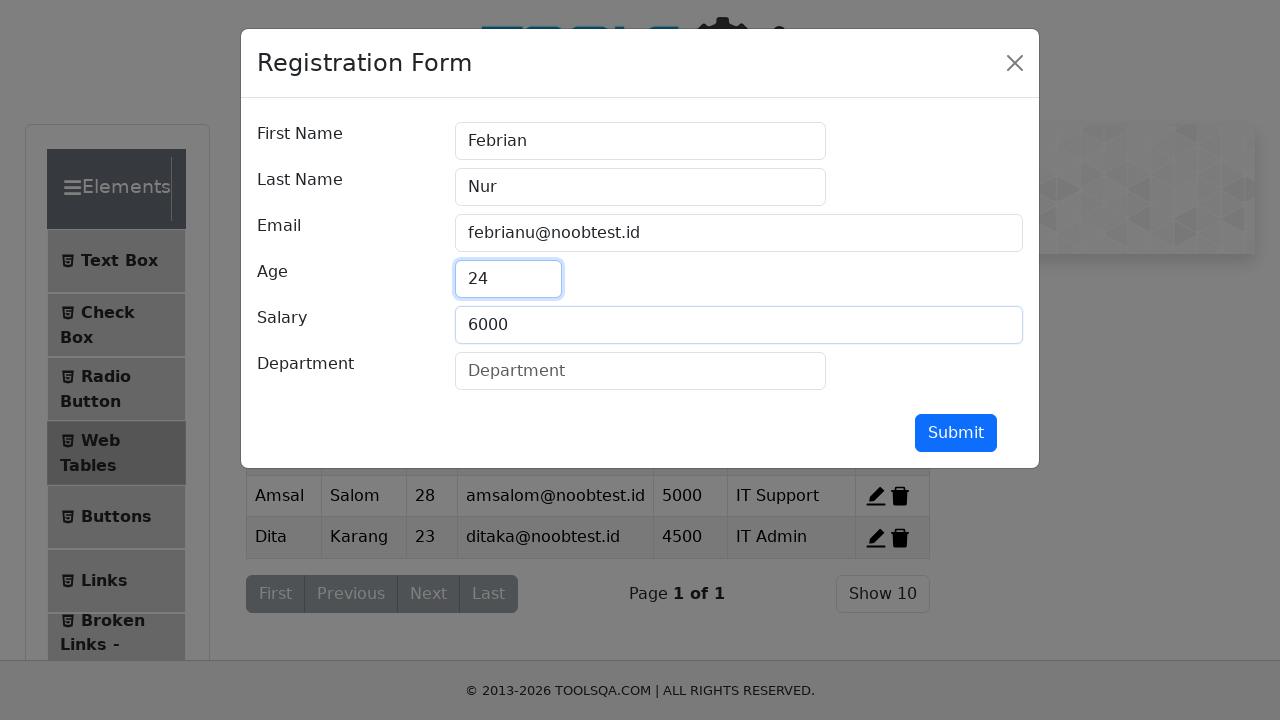

Filled department field with 'IT Support' on #department
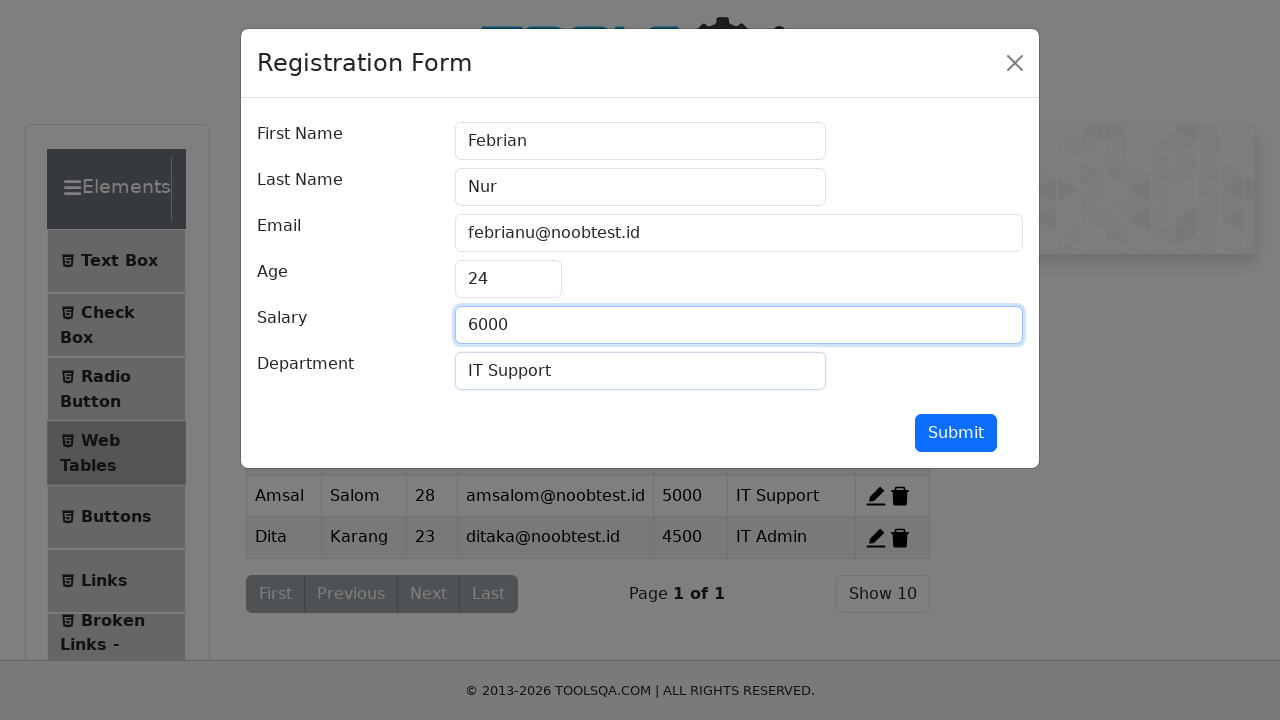

Submitted form to add record for Febrian Nur at (956, 433) on #submit
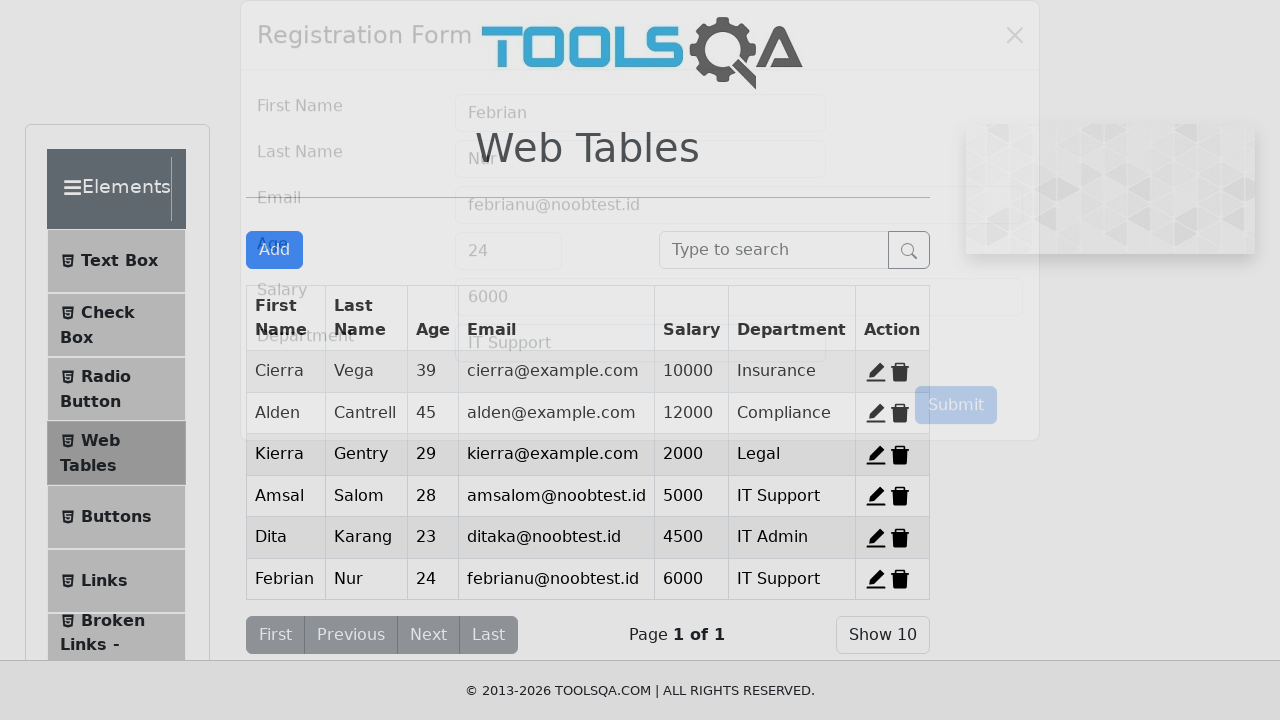

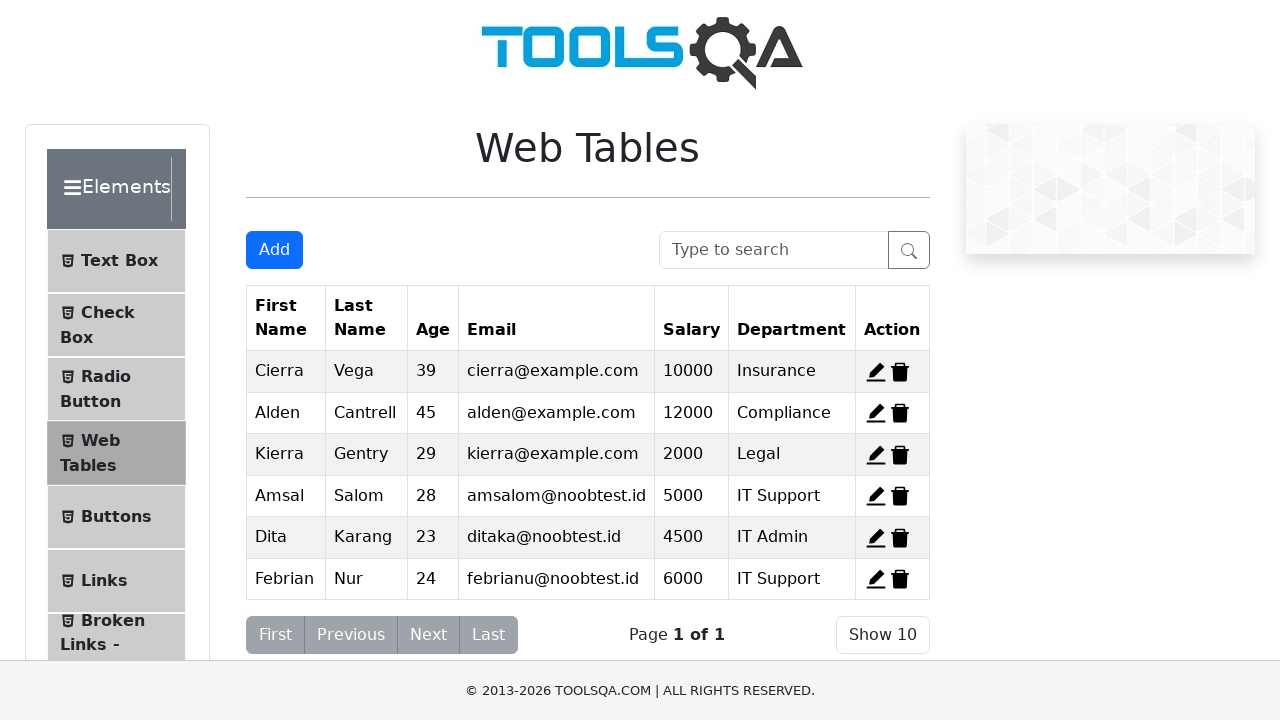